Tests scrolling elements into view for horizontal, vertical, and both-direction scrollable containers

Starting URL: https://example.cypress.io/commands/actions

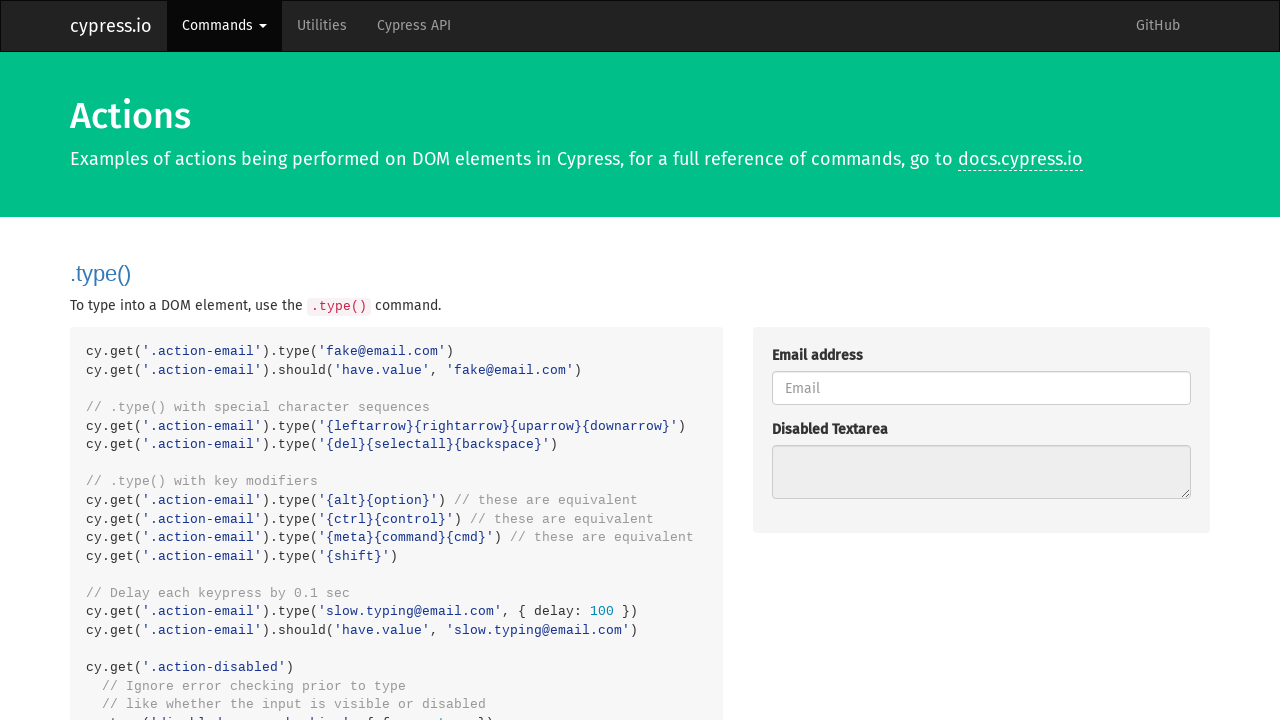

Navigated to example.cypress.io actions page
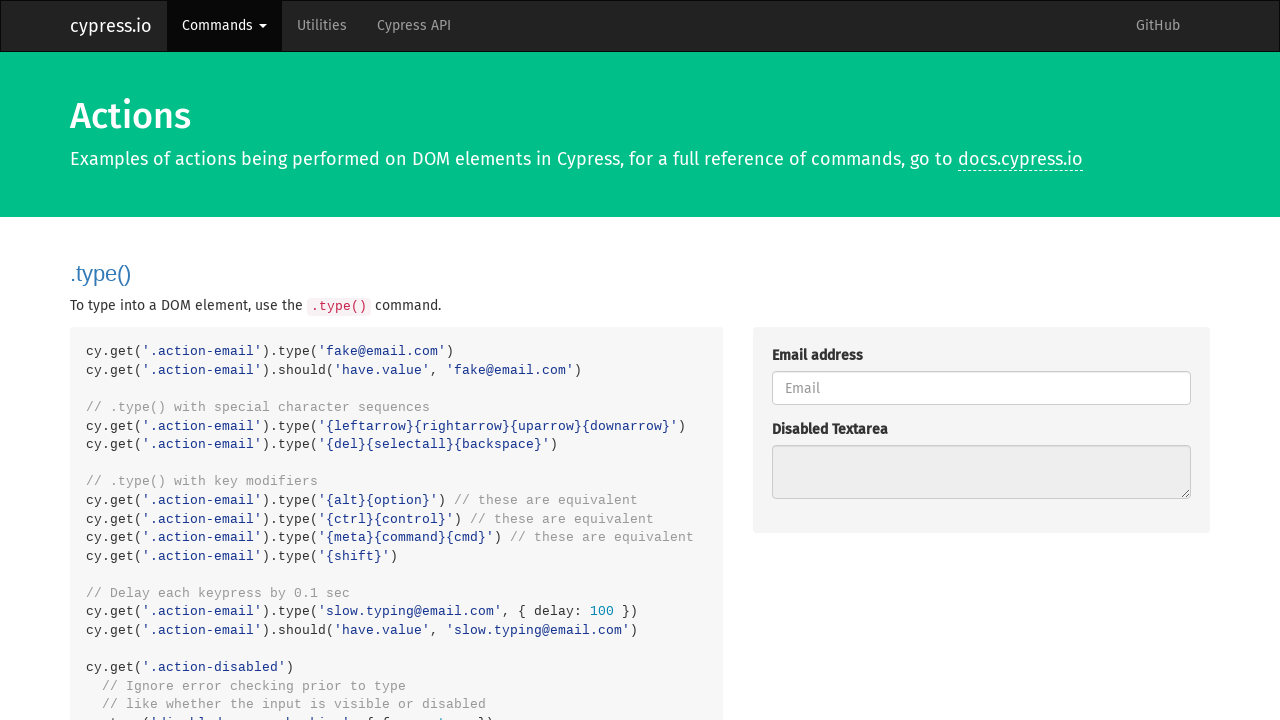

Scrolled horizontal button into view
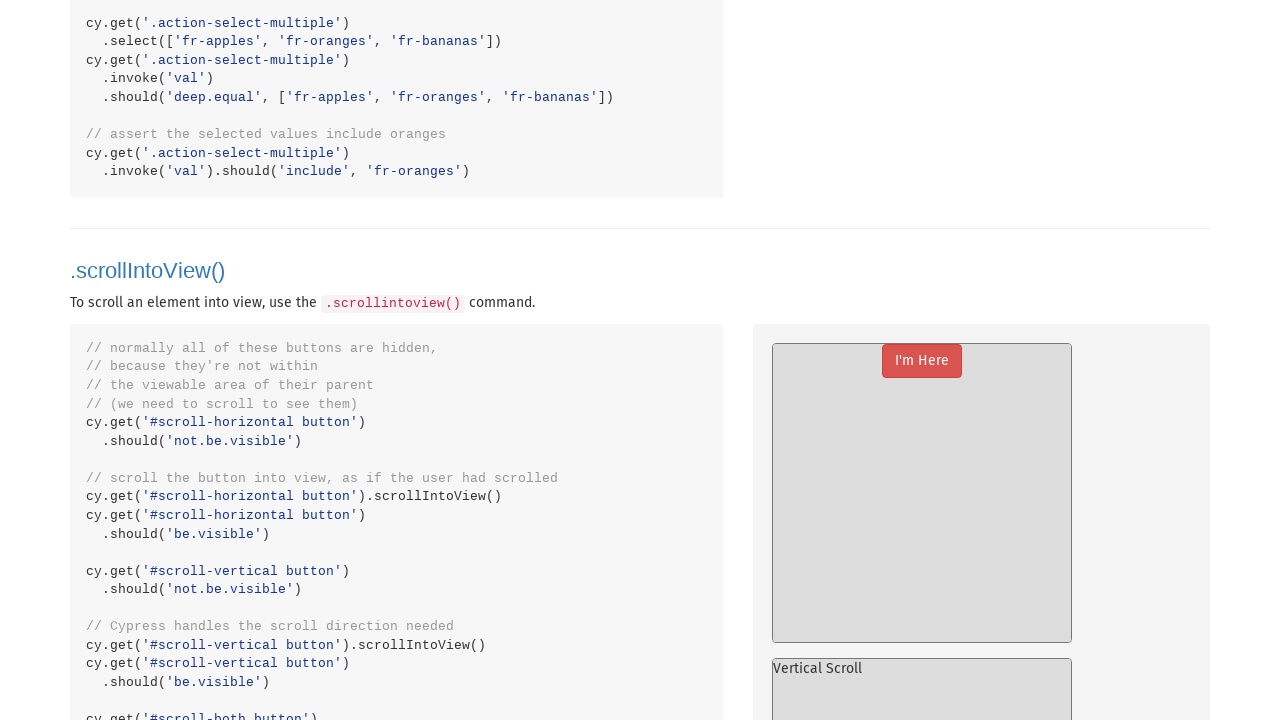

Scrolled vertical button into view
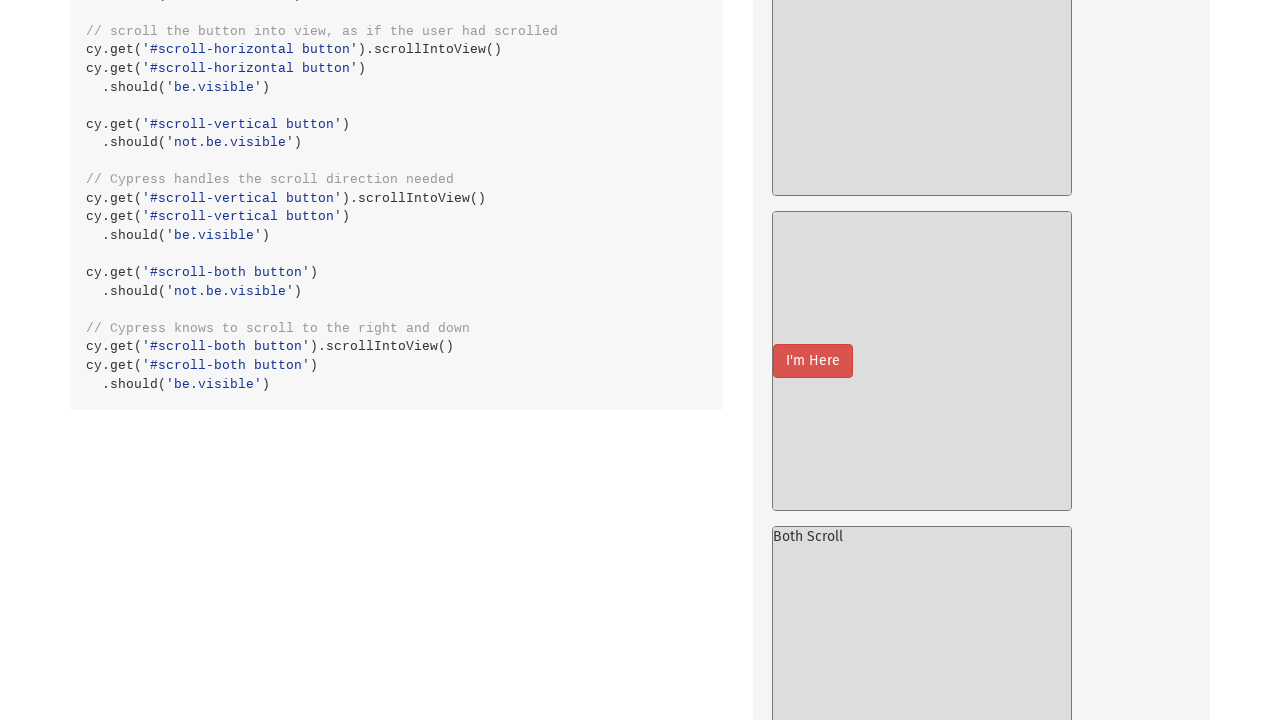

Scrolled both-direction button into view
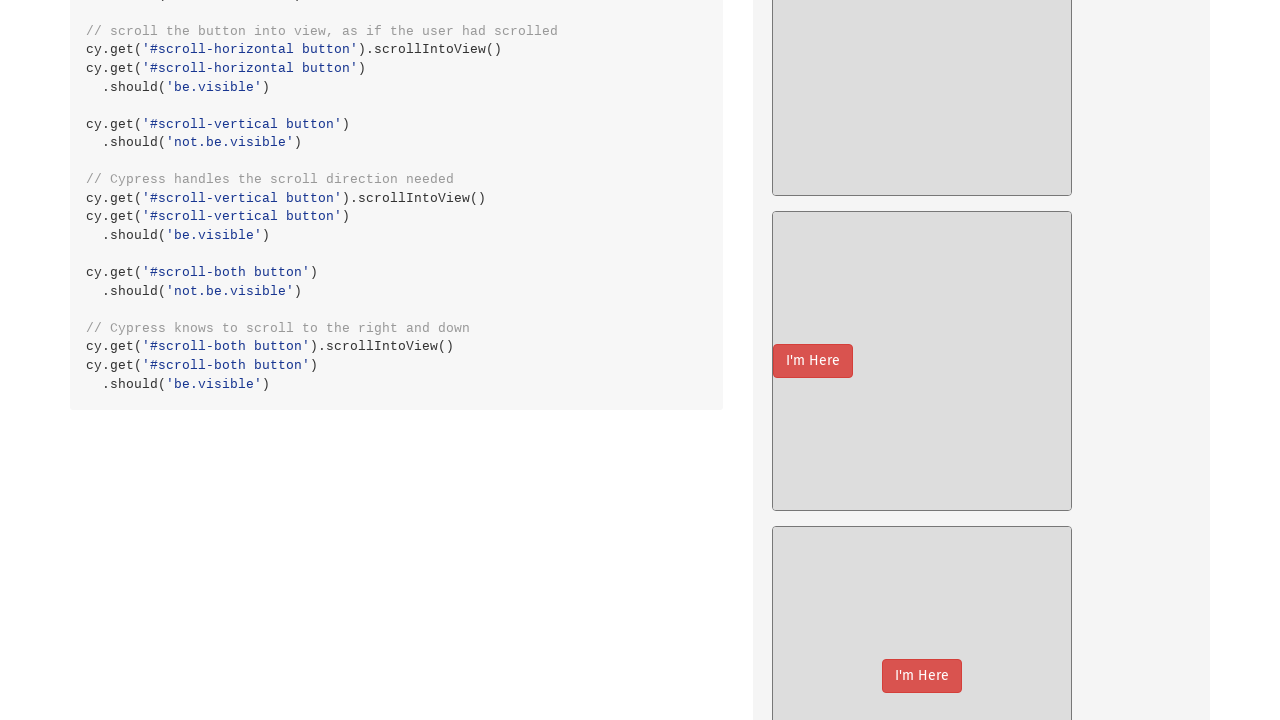

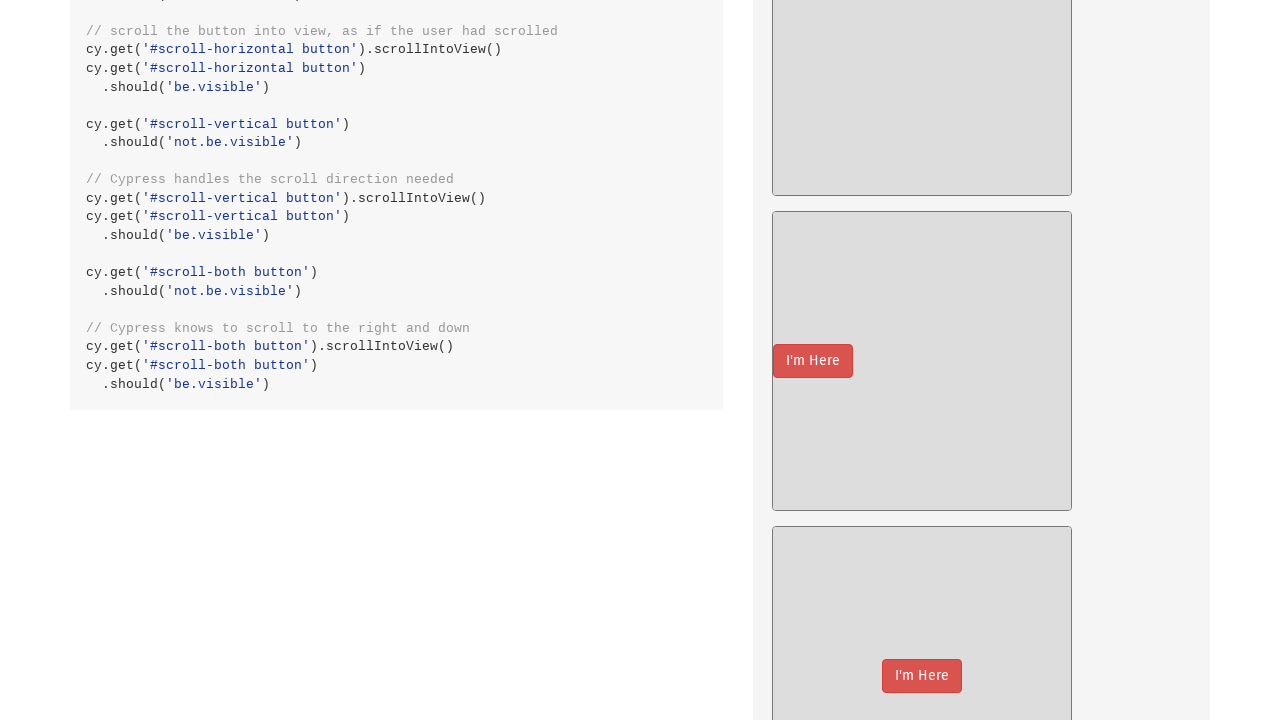